Tests searching for an existing item by clicking search, entering a product name, and submitting

Starting URL: https://atid.store/product-category/accessories/

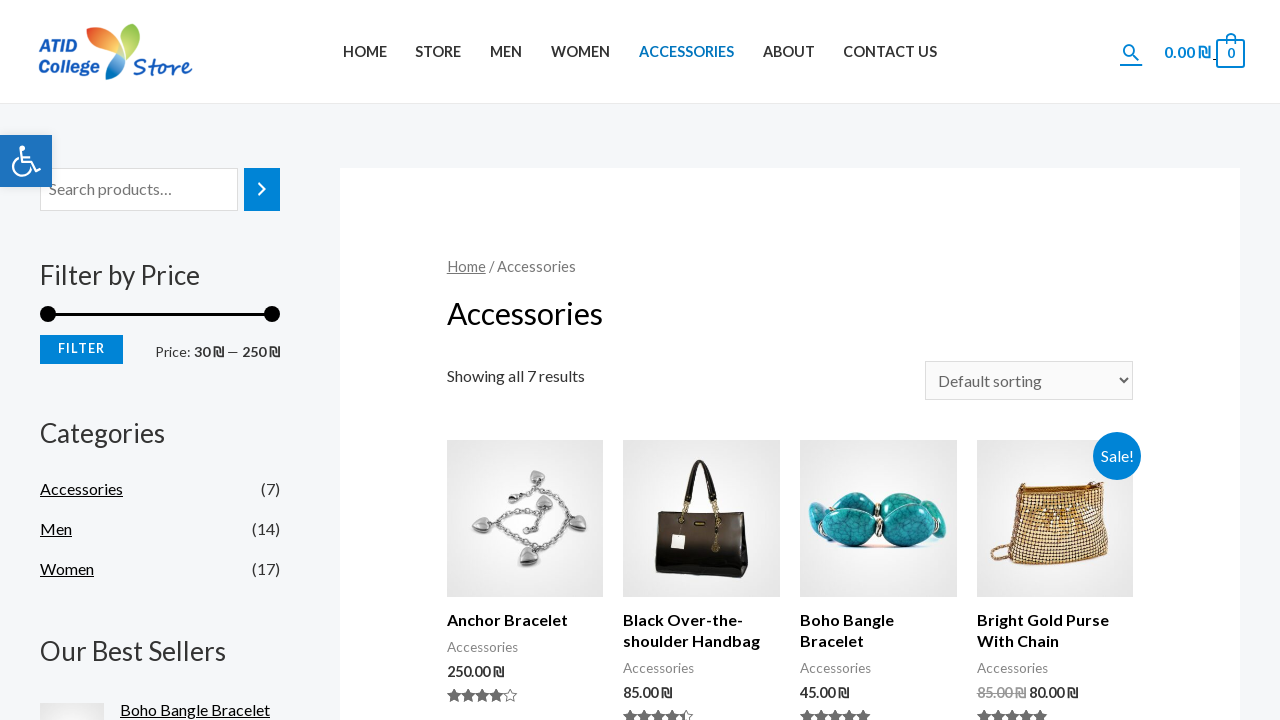

Clicked search button to open search field at (1131, 52) on //header/div[@id='ast-desktop-header']/div[1]/div[1]/div[1]/div[1]/div[3]/div[2]
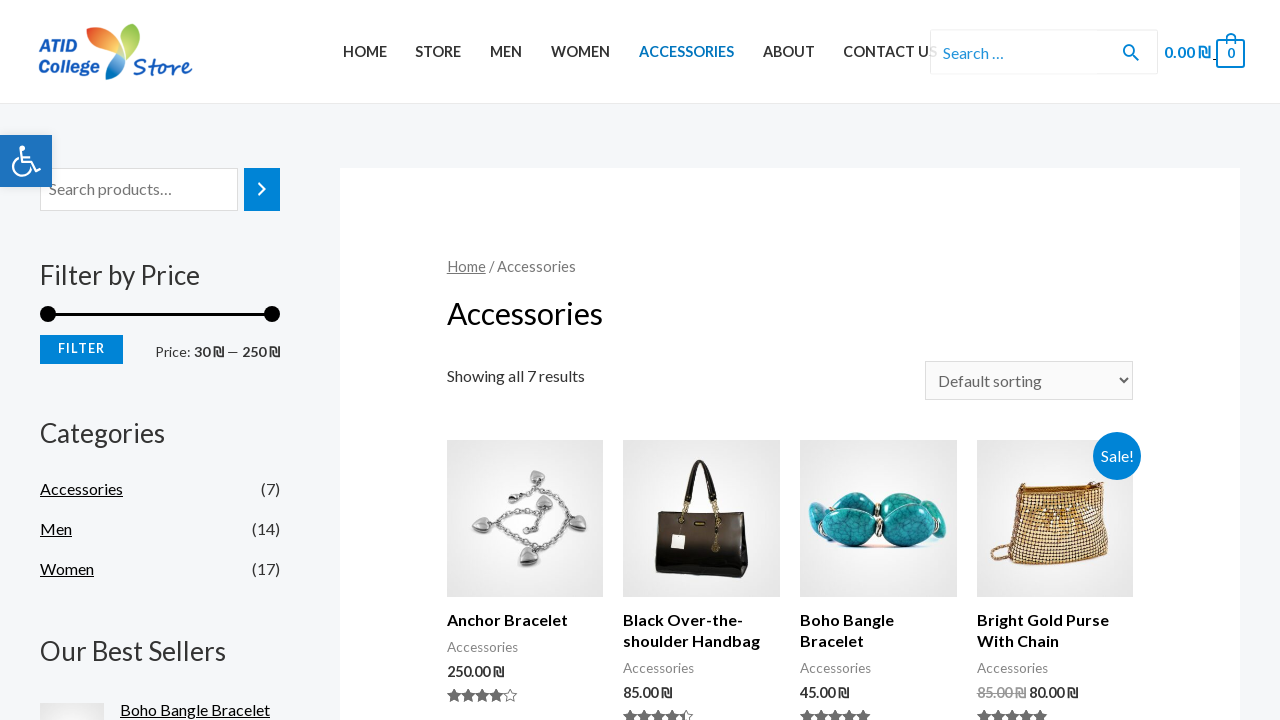

Filled search field with 'ATID Blue Shoes' on .search-field
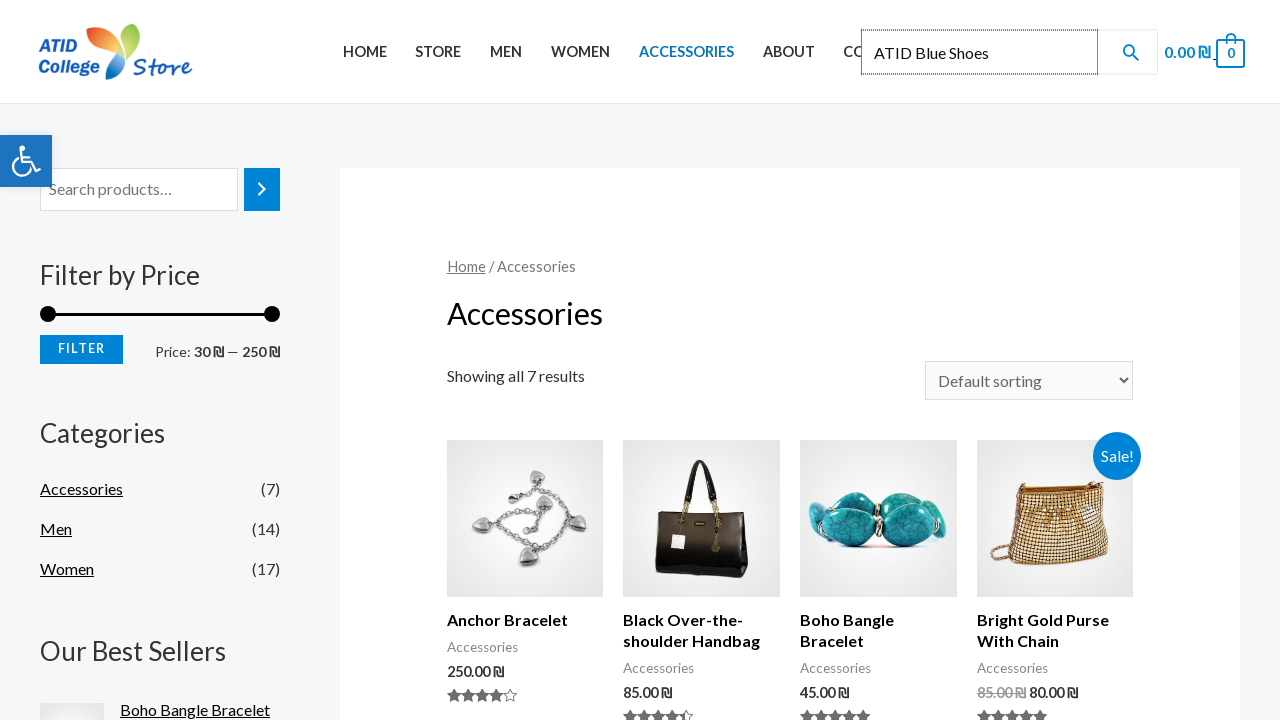

Clicked search button to submit search query at (1131, 52) on //header/div[@id='ast-desktop-header']/div[1]/div[1]/div[1]/div[1]/div[3]/div[2]
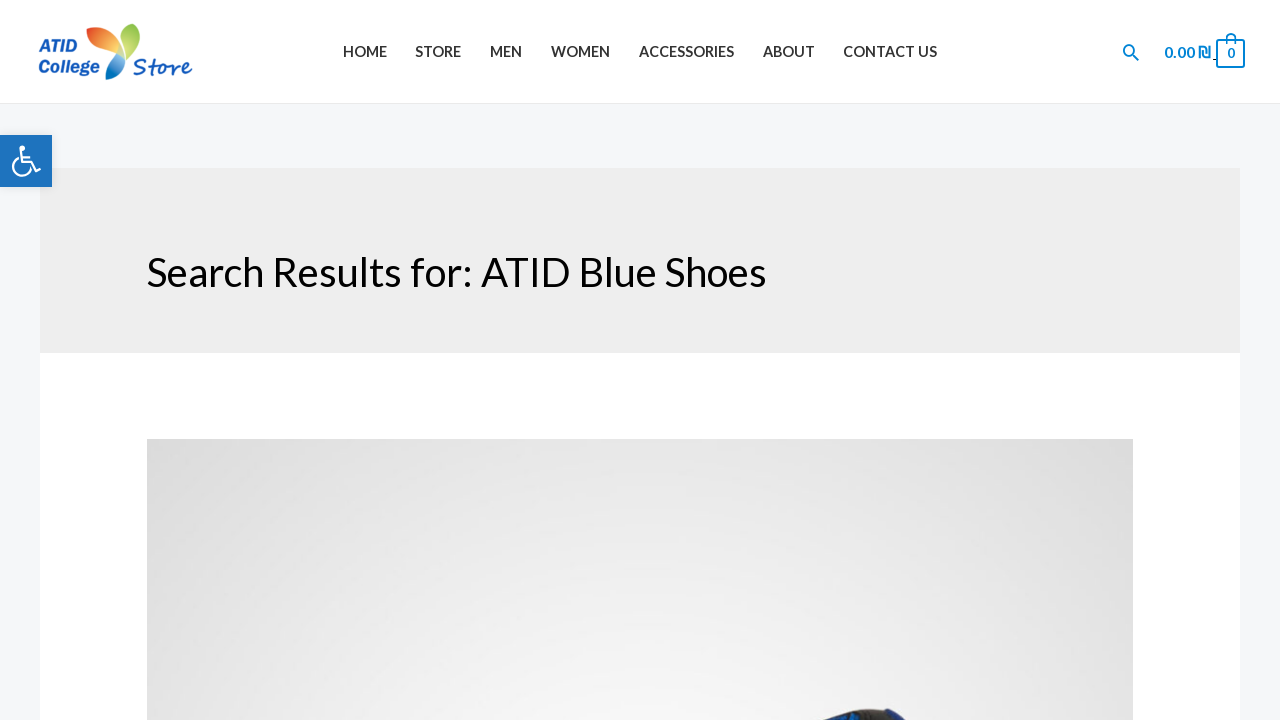

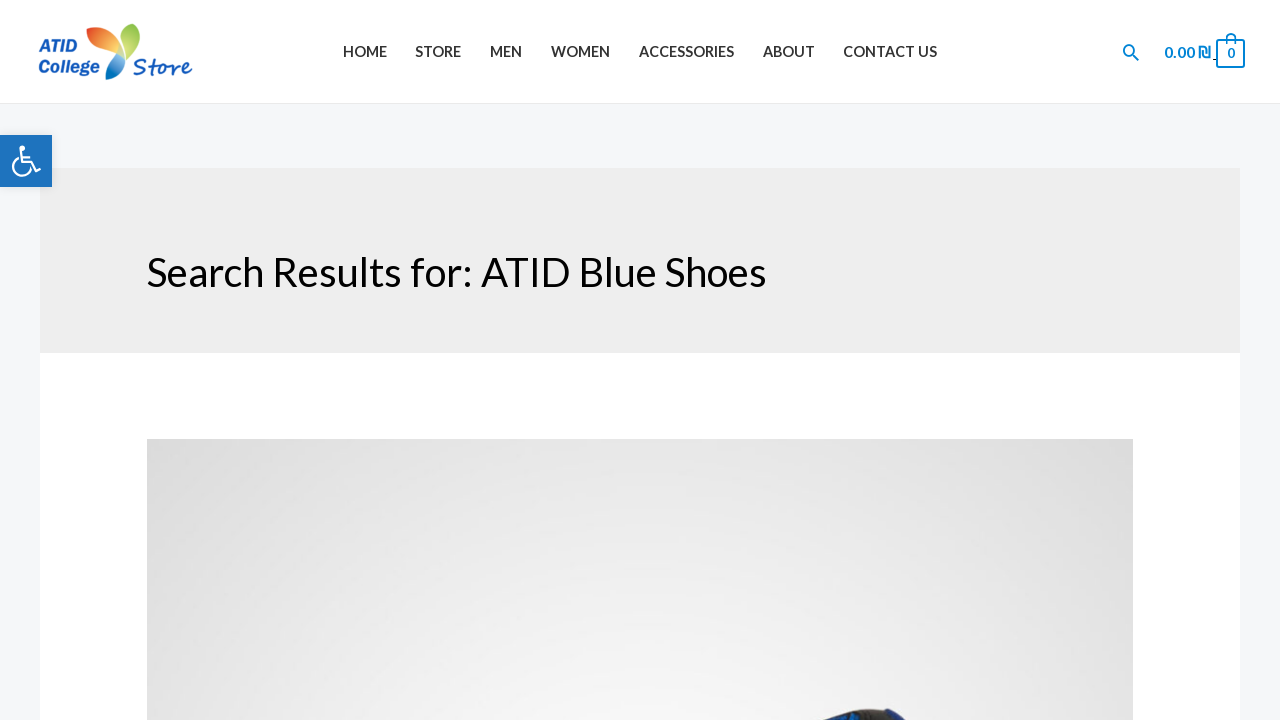